Navigates to Automation Exercise site to verify the page loads

Starting URL: https://www.automationexercise.com/

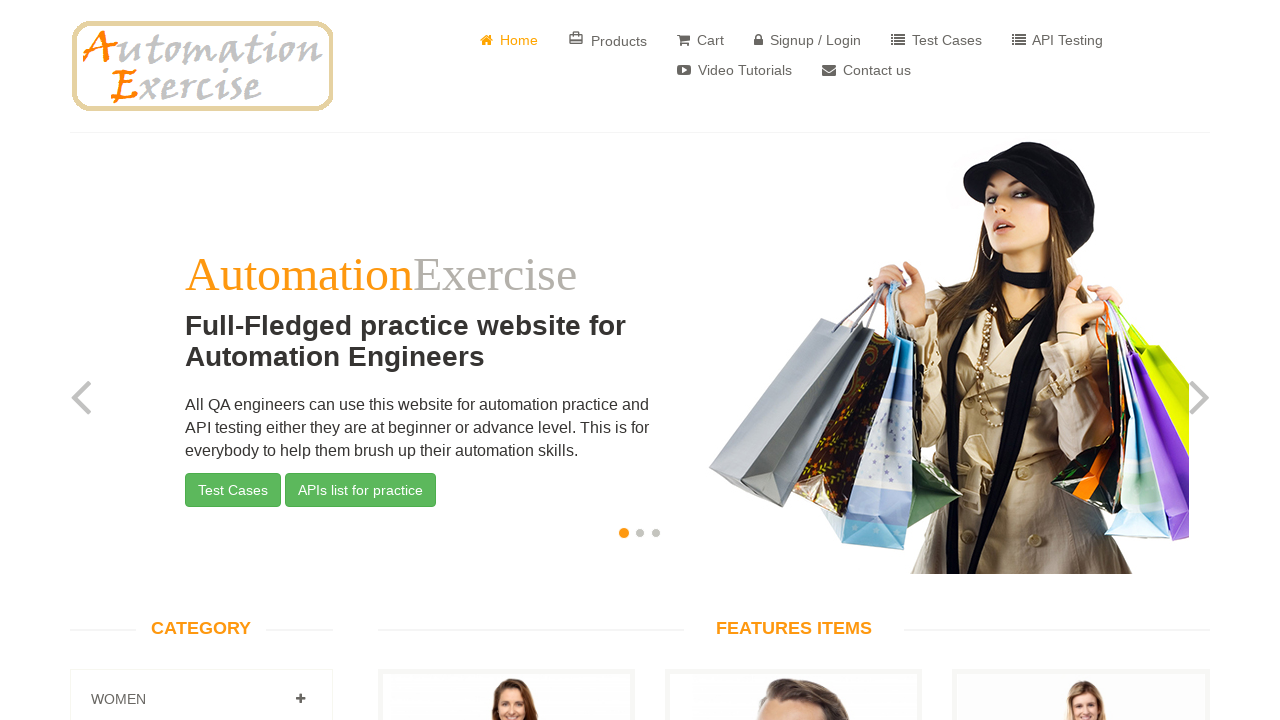

Waited for page DOM content to load
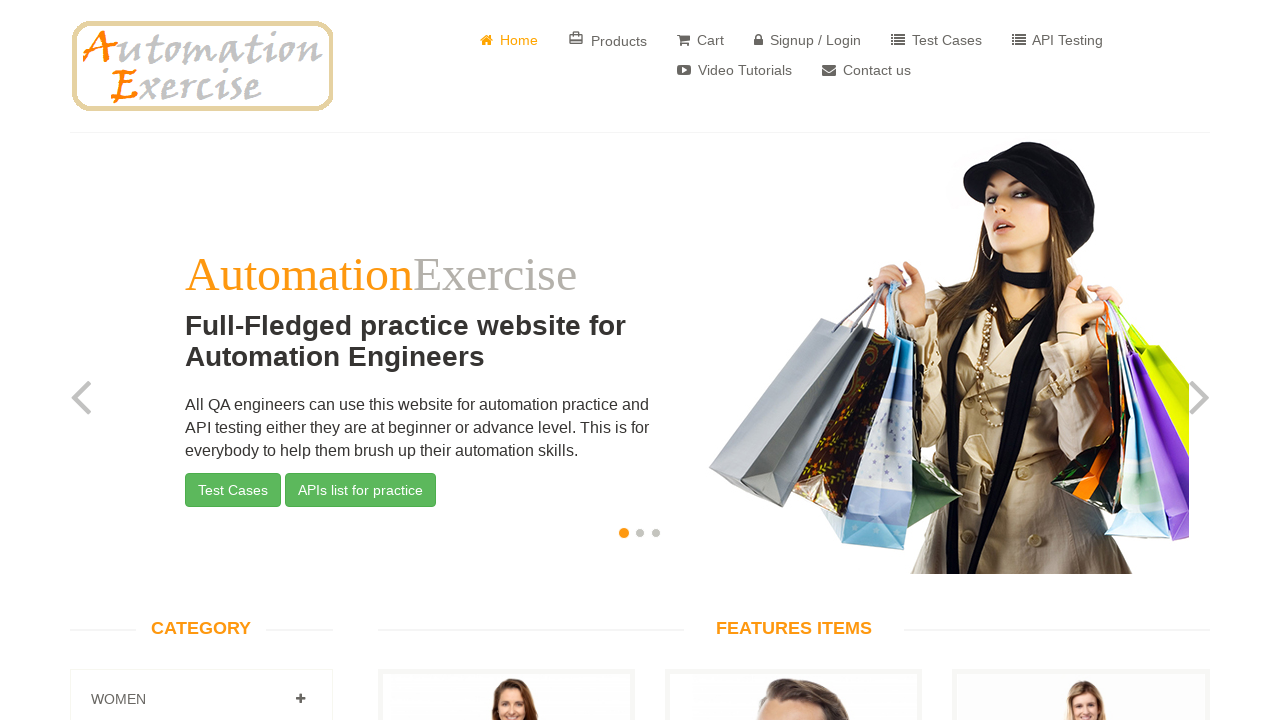

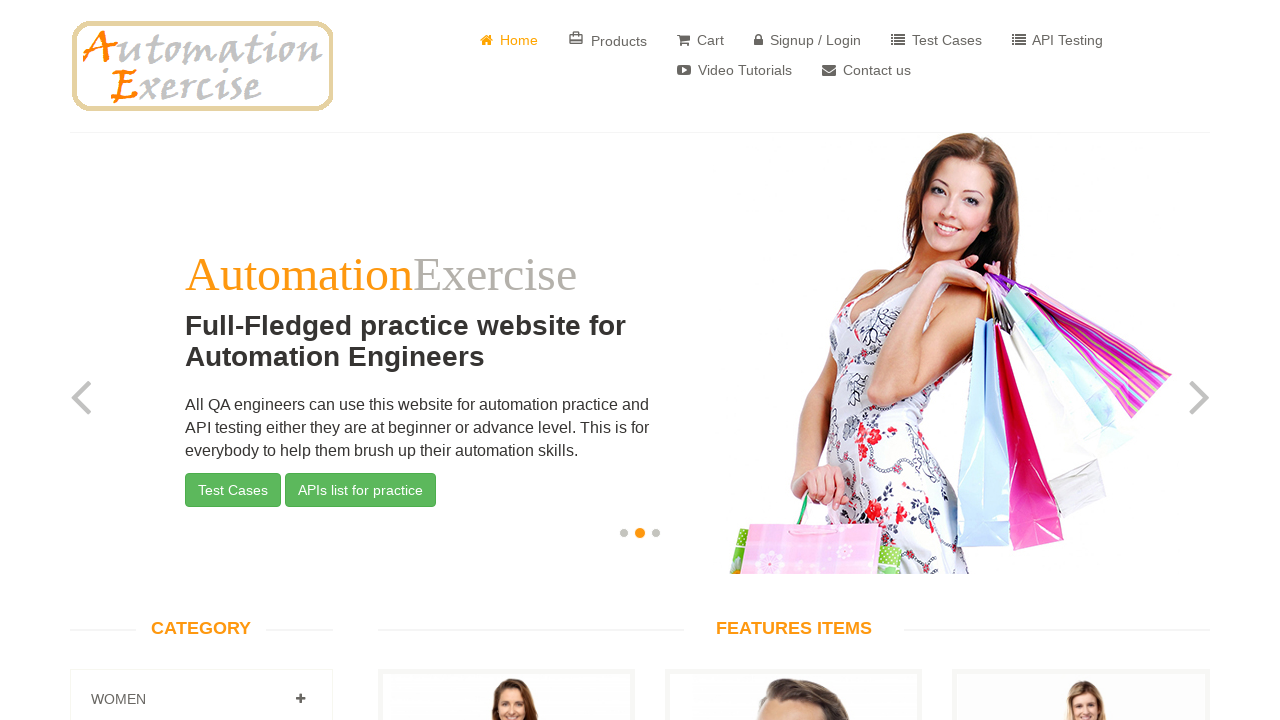